Tests window handling by clicking a link to open a popup window and switching to the new window

Starting URL: http://omayo.blogspot.com/

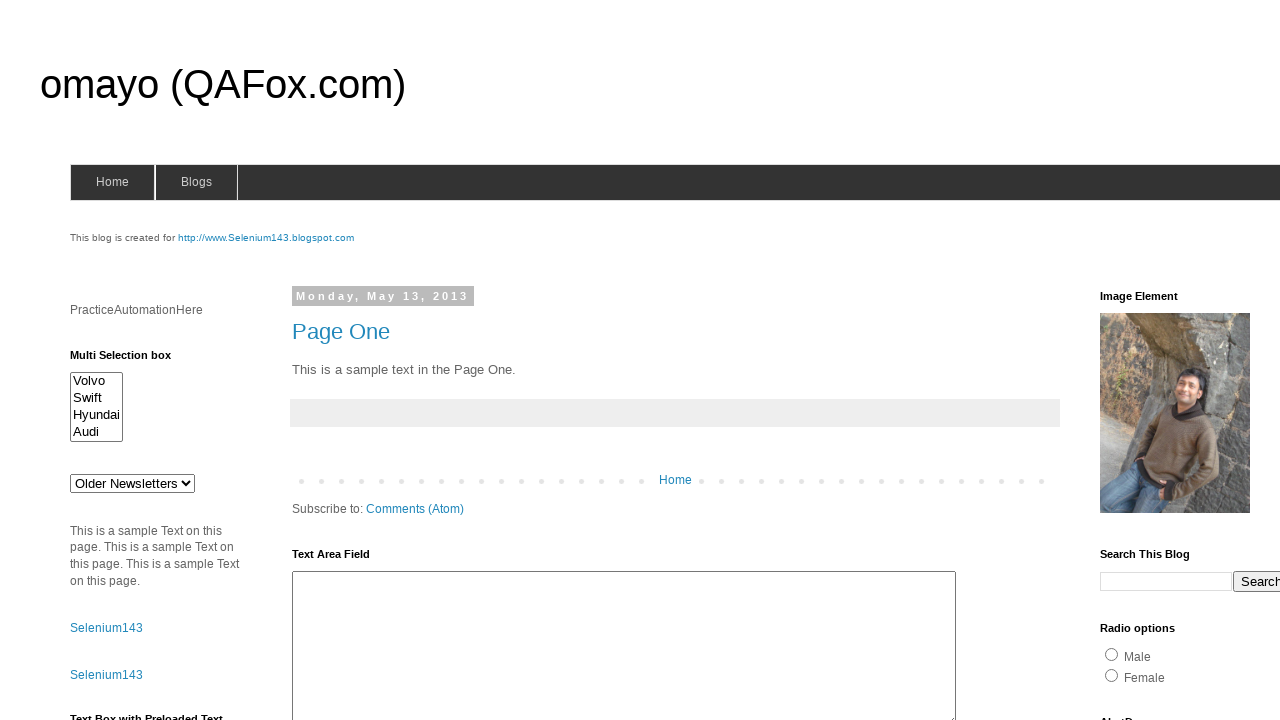

Clicked 'Open a popup window' link at (132, 360) on text='Open a popup window'
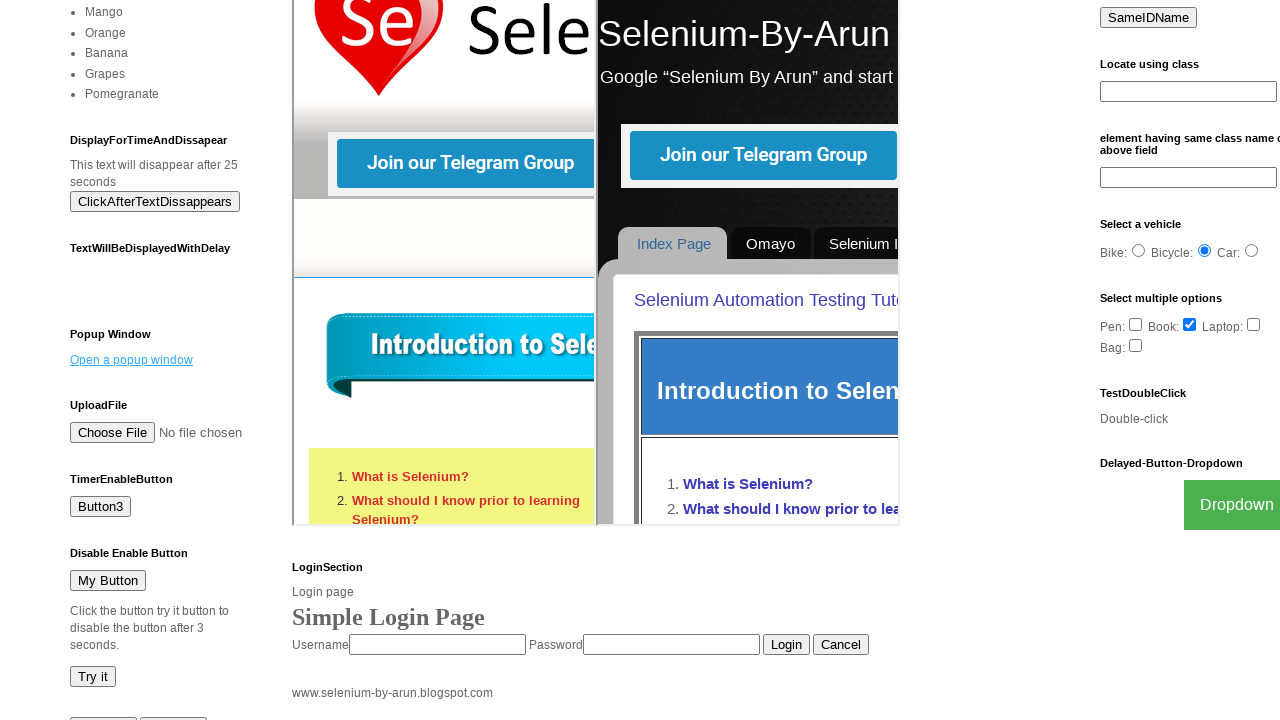

Waited 2 seconds for popup window to open
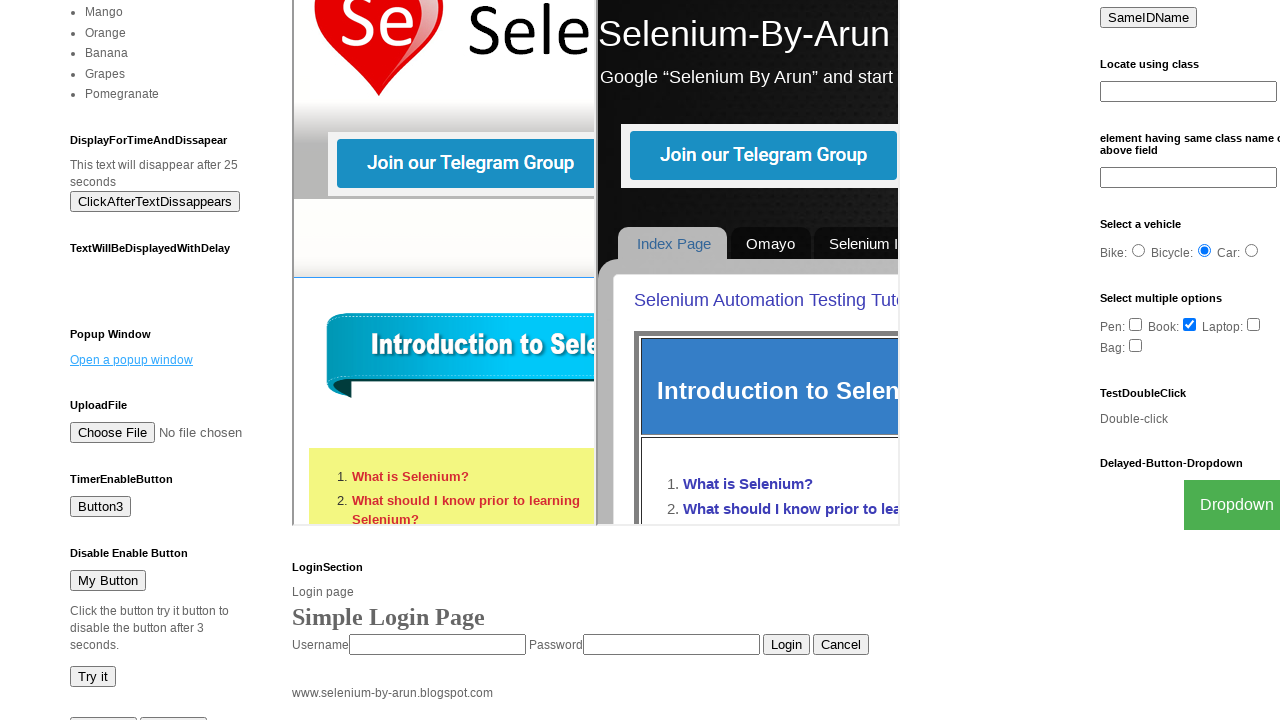

Retrieved all pages/windows from context
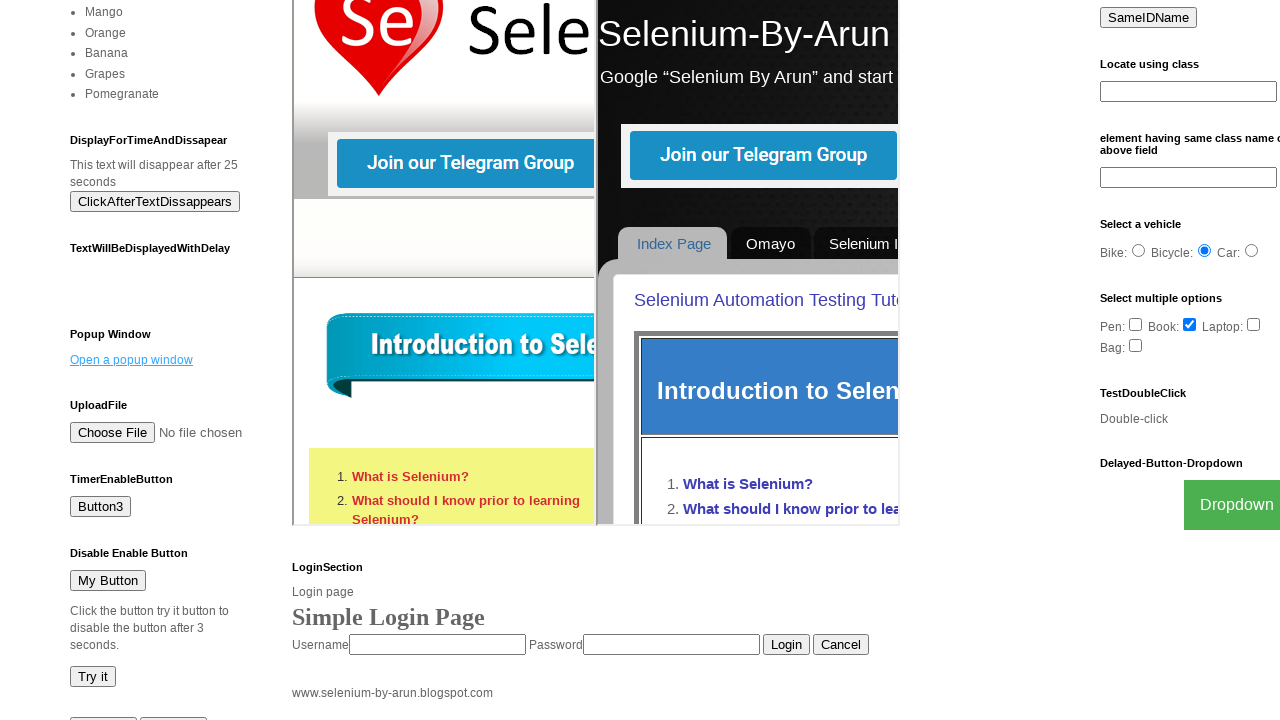

Switched to popup window (new page)
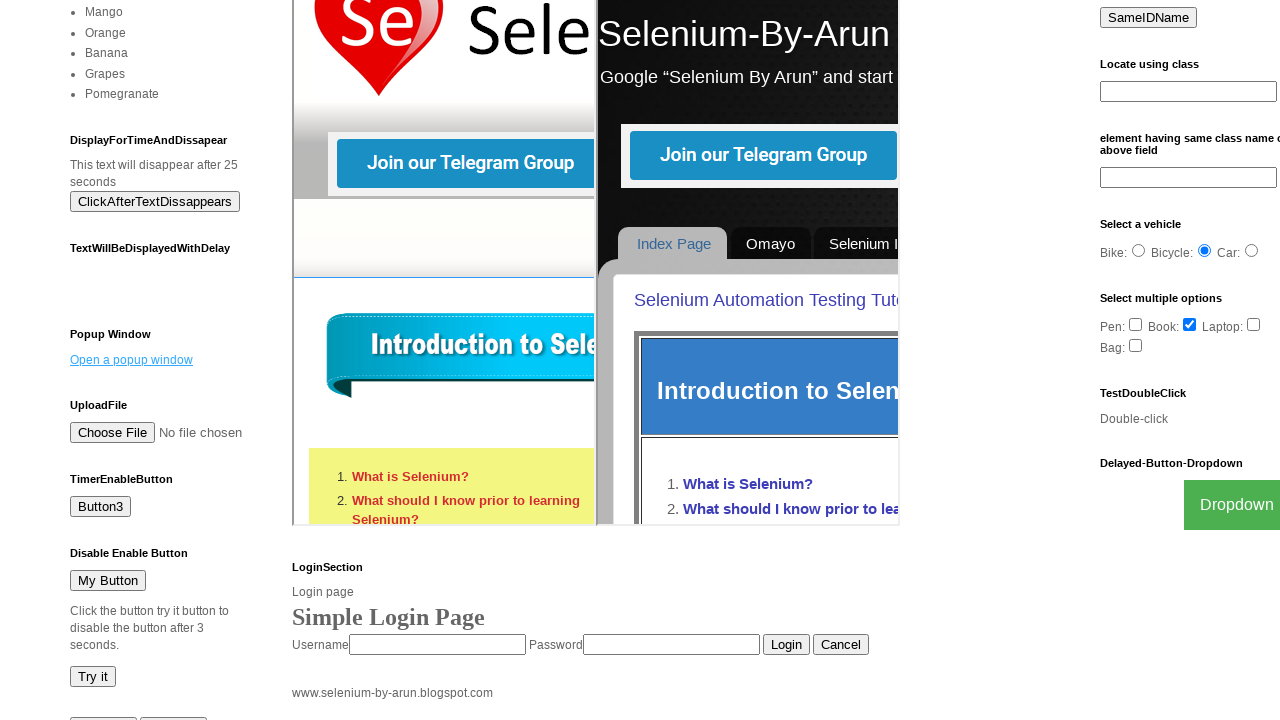

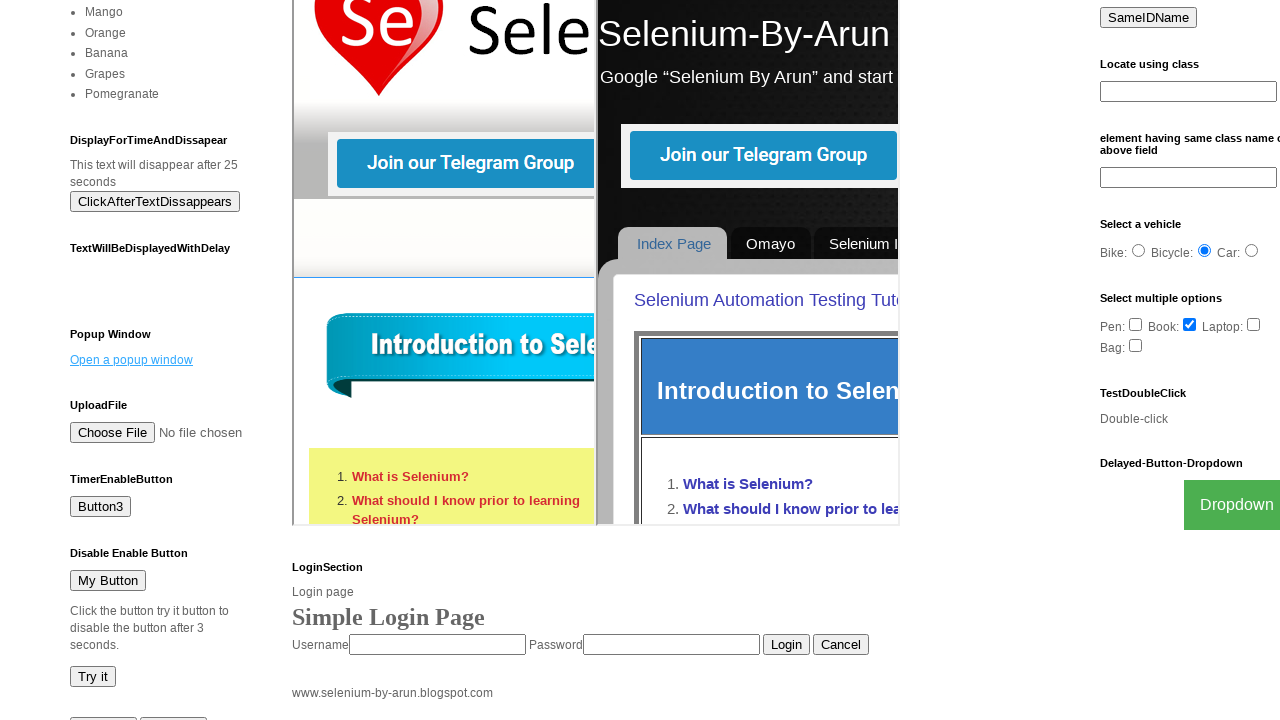